Tests DuckDuckGo search functionality by entering a search query and verifying the results page title

Starting URL: https://duckduckgo.com/

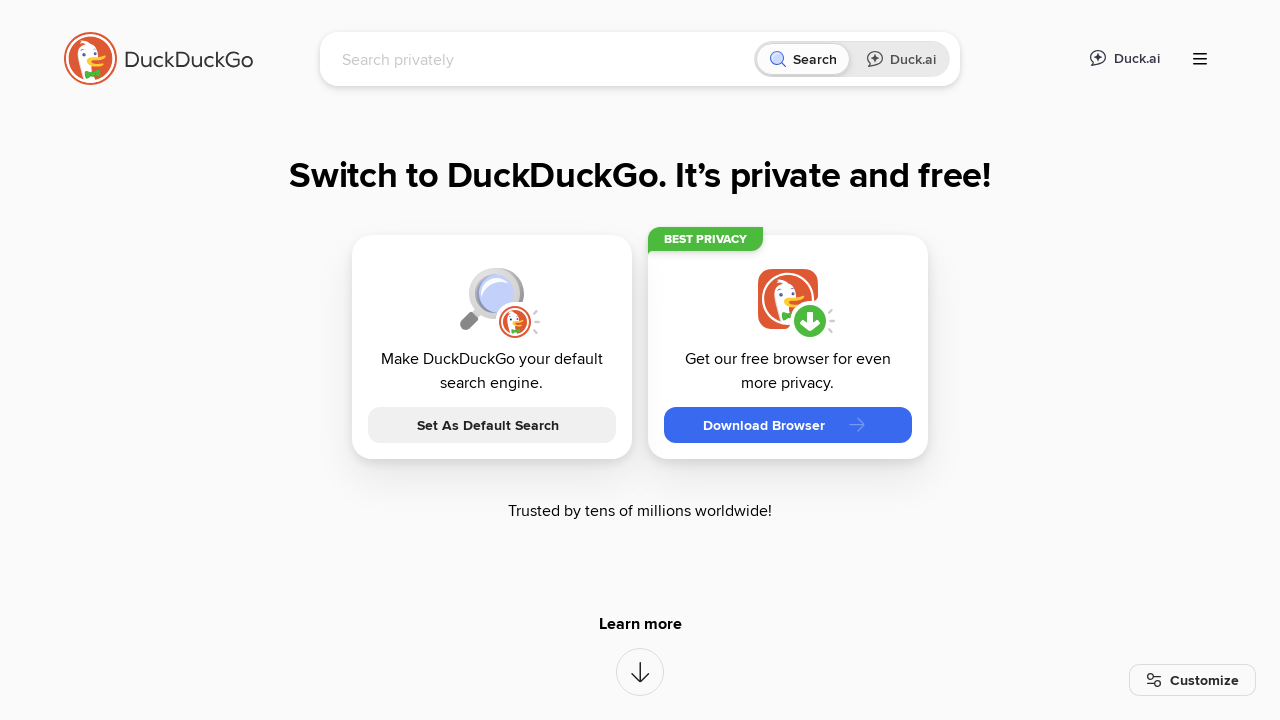

Filled search box with 'Pytest with Eric' on #searchbox_input
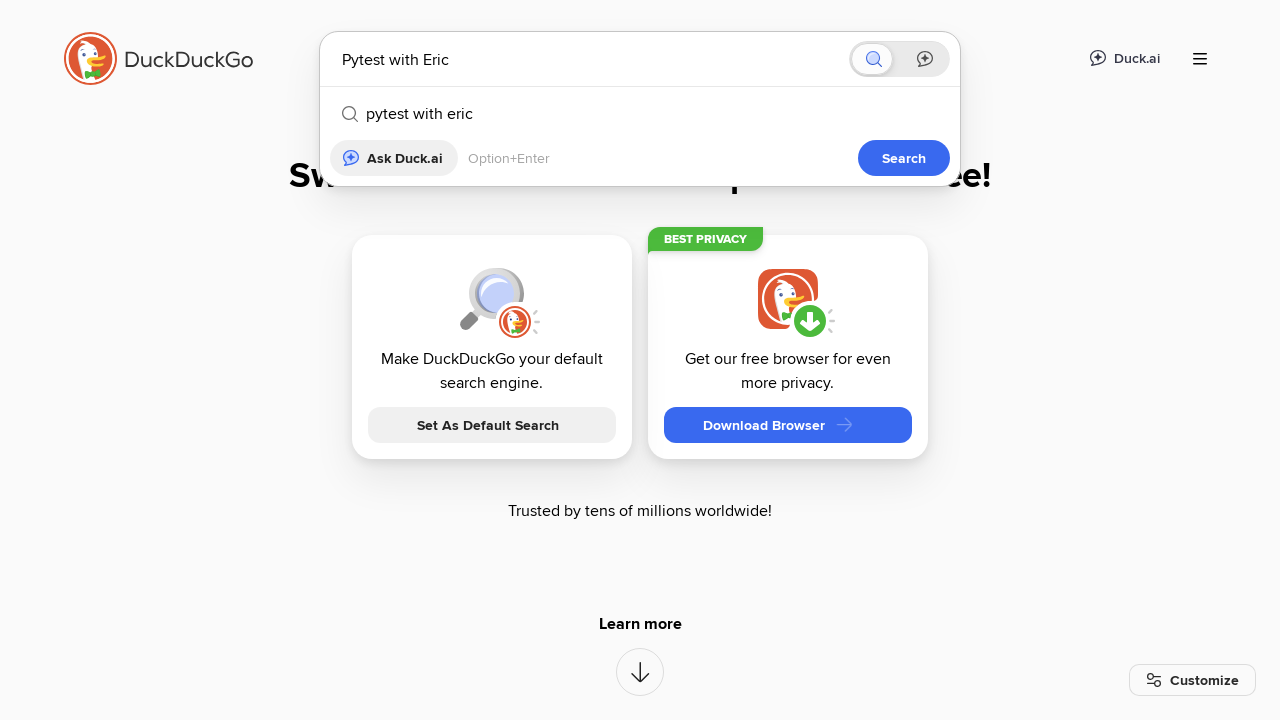

Pressed Enter to submit search query on #searchbox_input
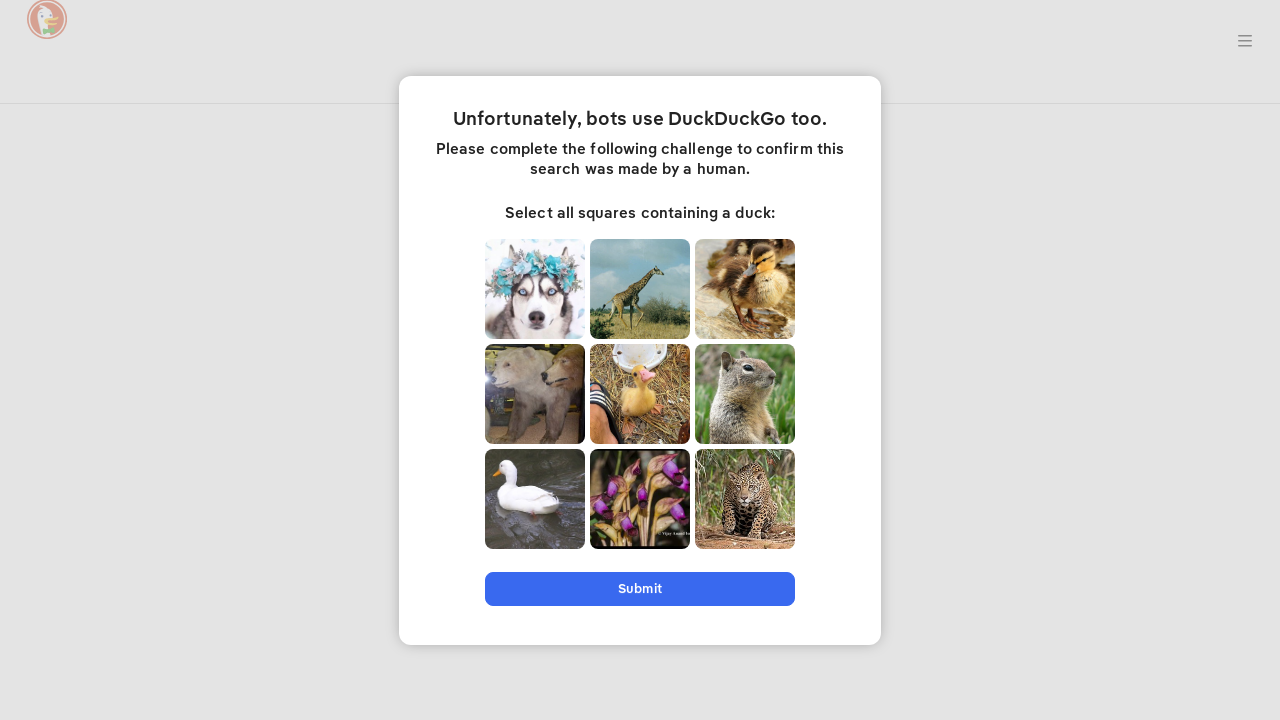

Page loaded and DOM content ready
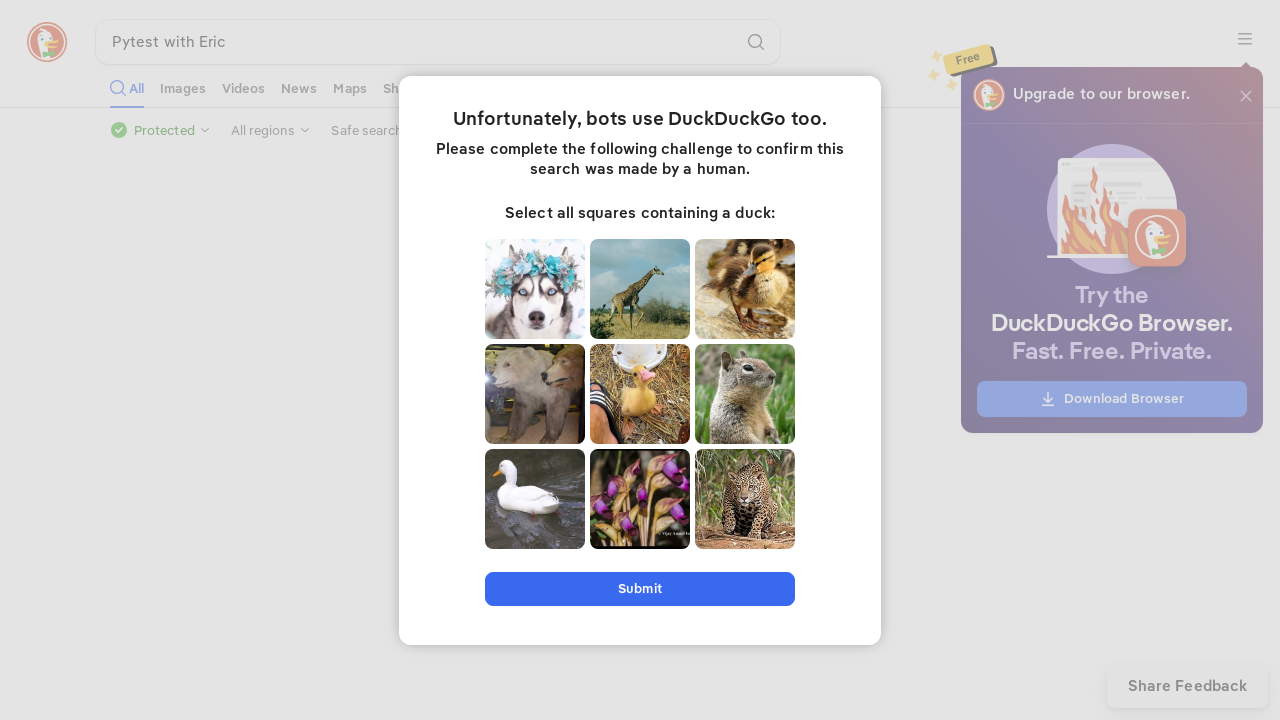

Verified search term 'Pytest with Eric' is in page title
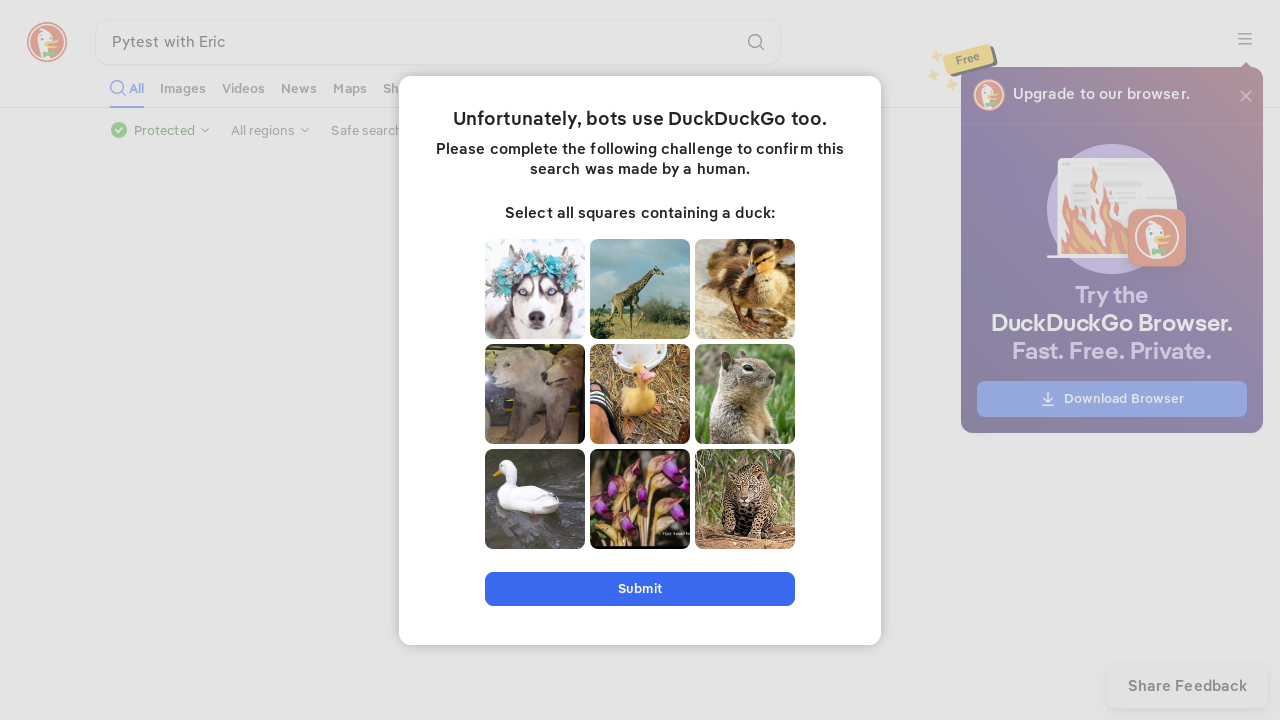

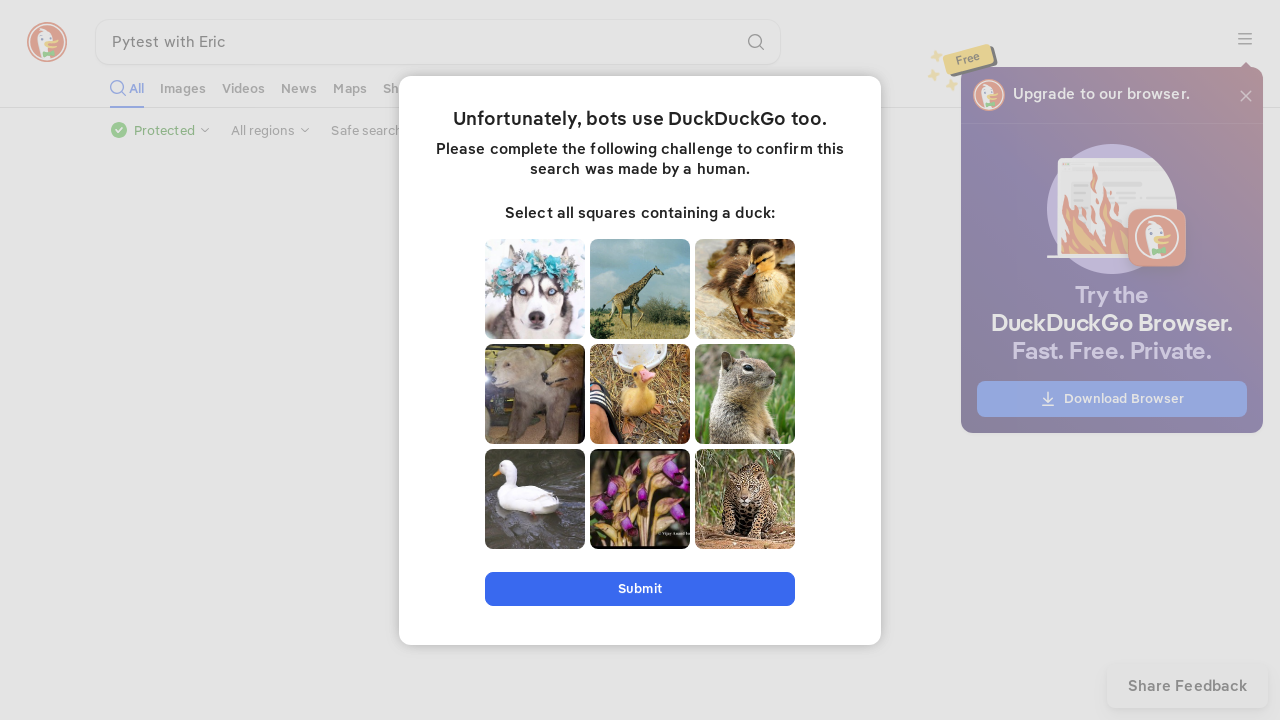